Navigates to a form page, scrolls to a button element to bring it into view, and clicks it

Starting URL: https://SunInJuly.github.io/execute_script.html

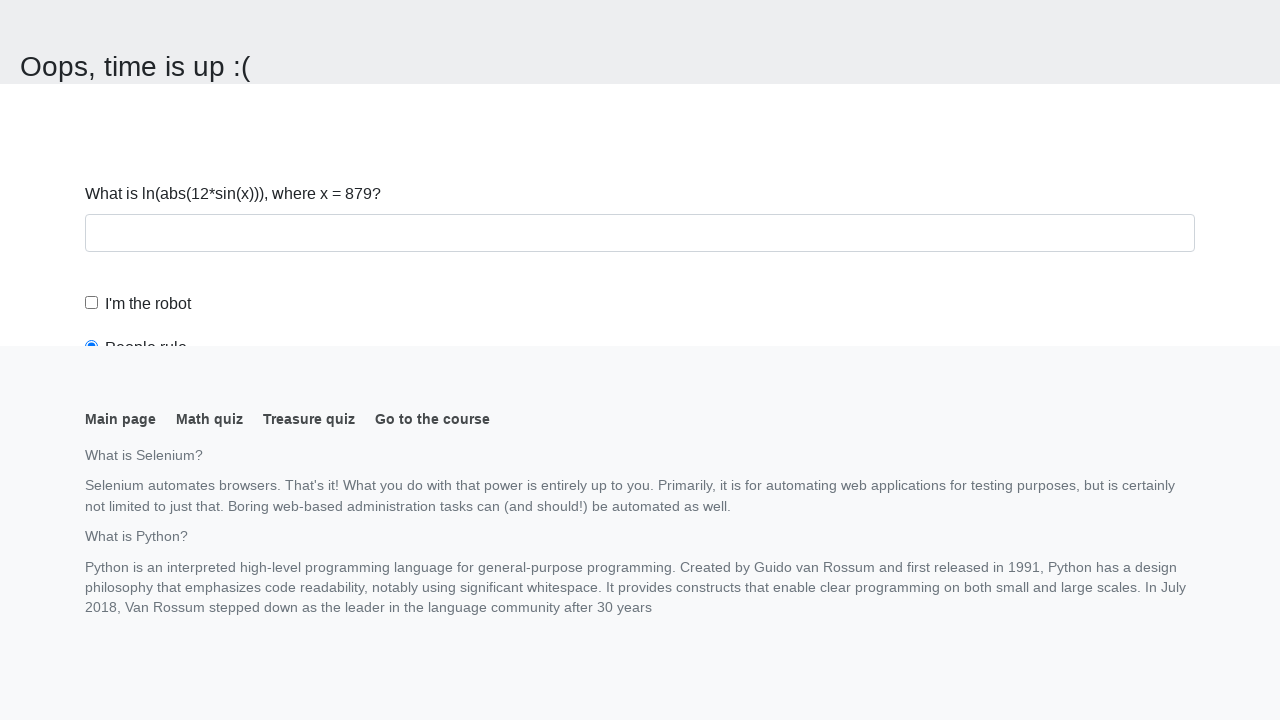

Navigated to execute_script form page
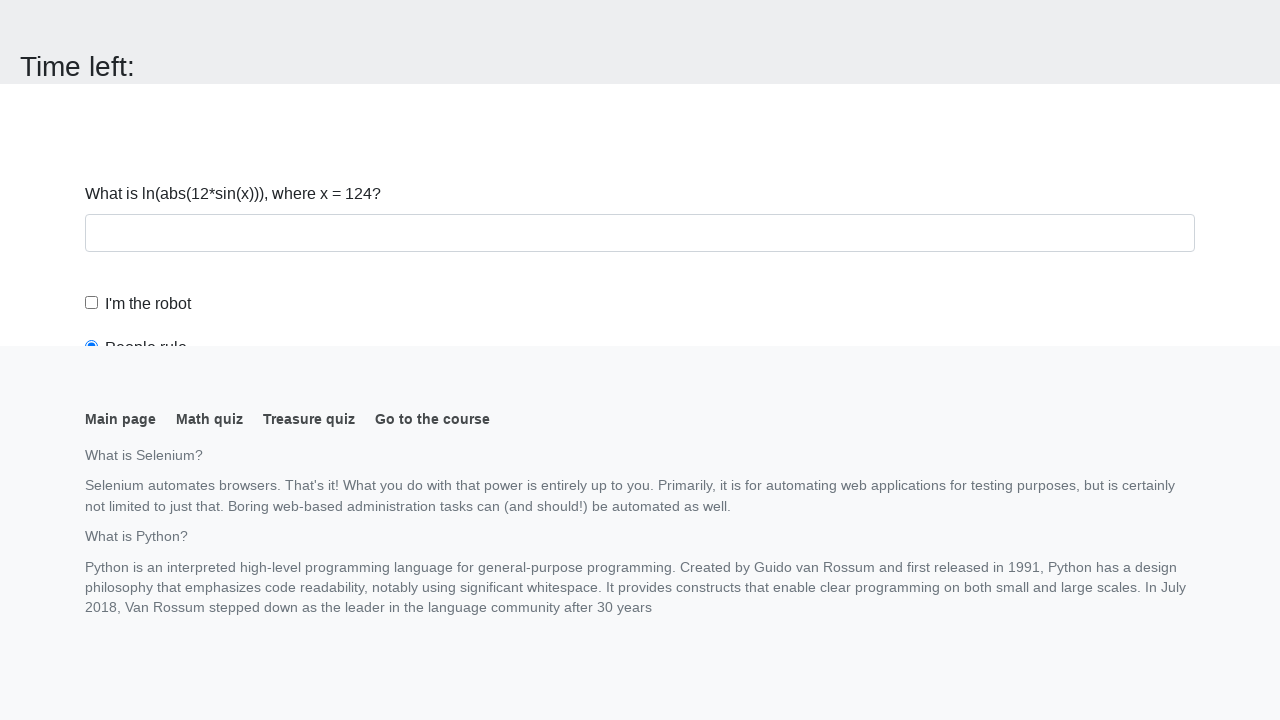

Located button element
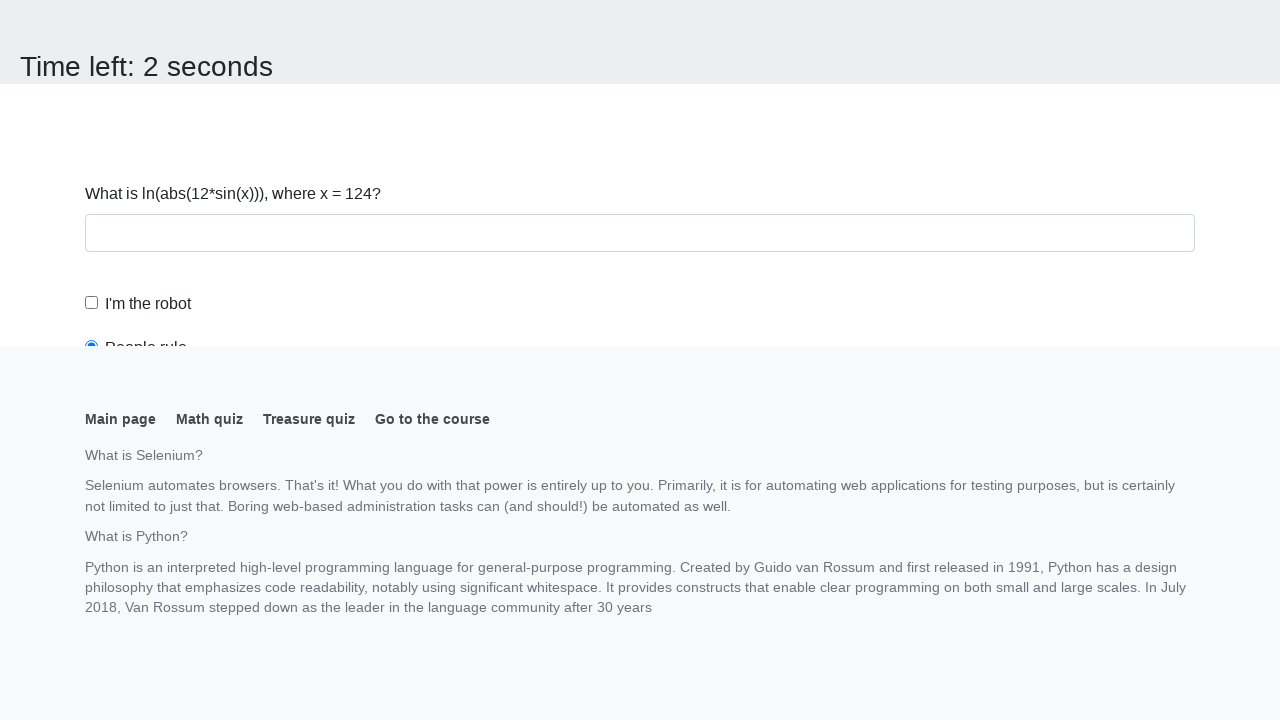

Scrolled button element into view
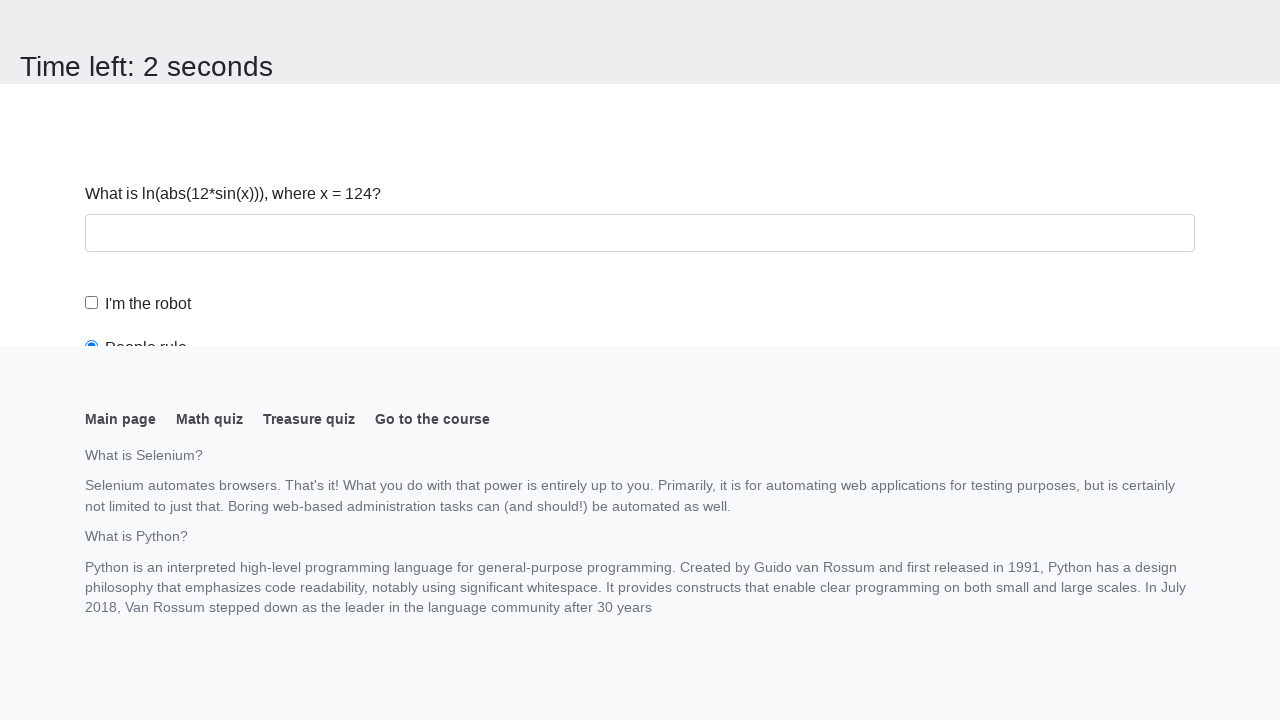

Clicked the button element at (123, 20) on xpath=//html/body/div/form/button
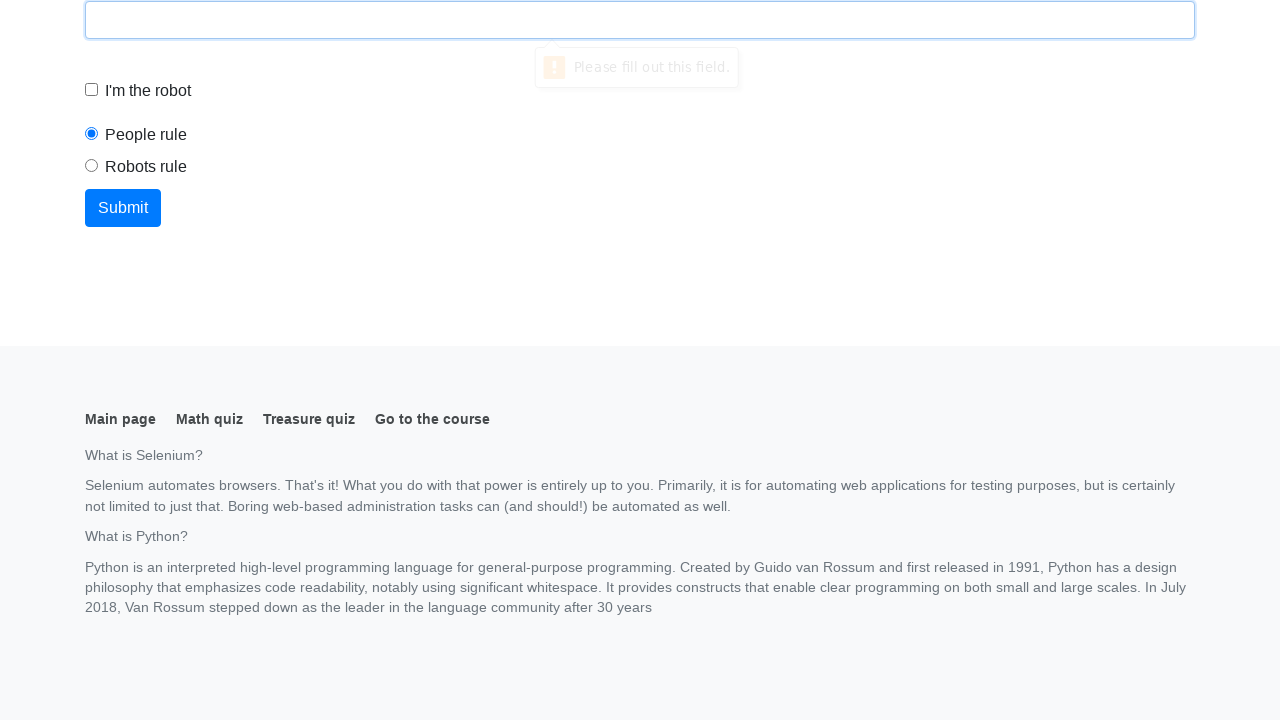

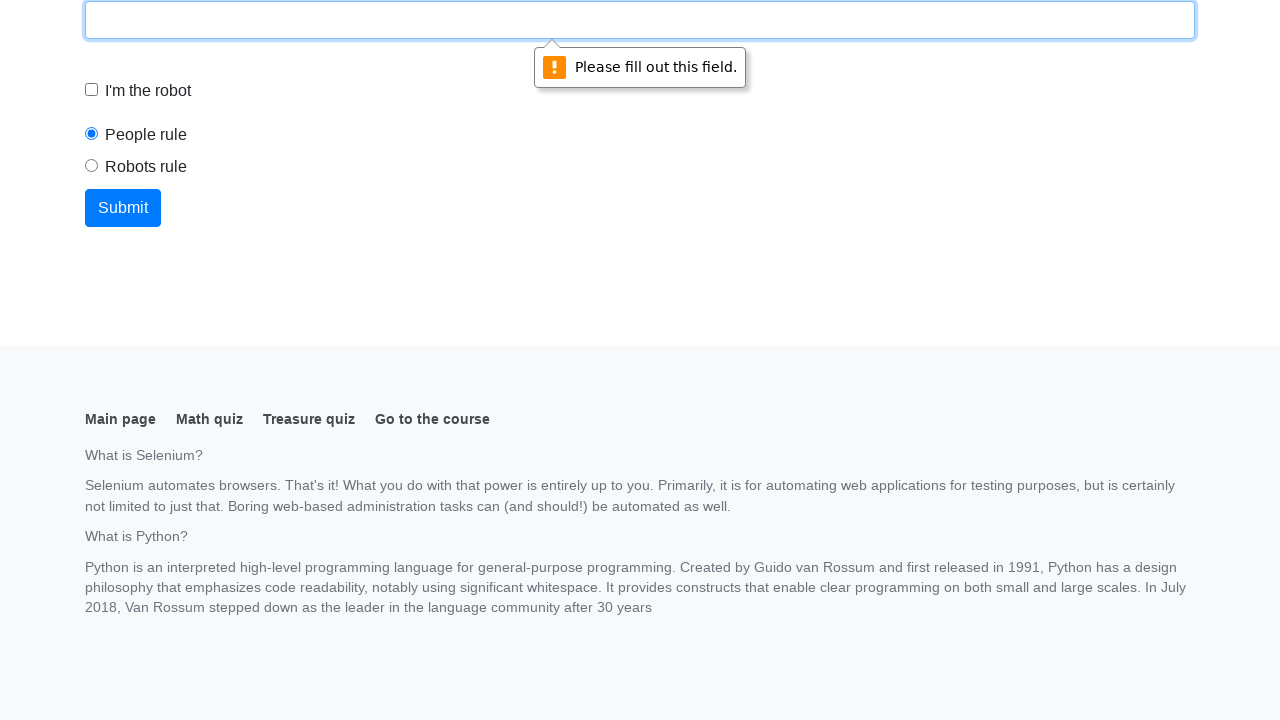